Navigates to random.org's string generator page and verifies that a random string is displayed in the data element

Starting URL: https://www.random.org/strings/?num=1&len=20&digits=on&upperalpha=on&loweralpha=on&unique=on&format=html&rnd=new

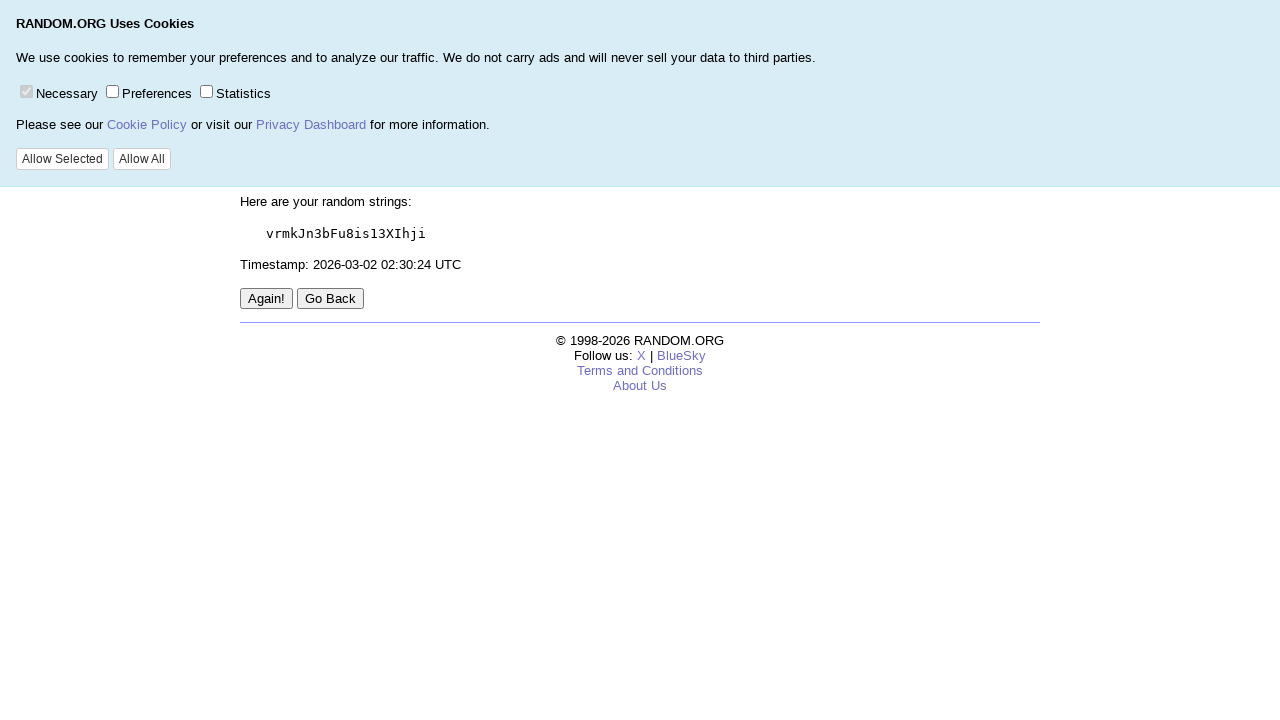

Navigated to random.org string generator page
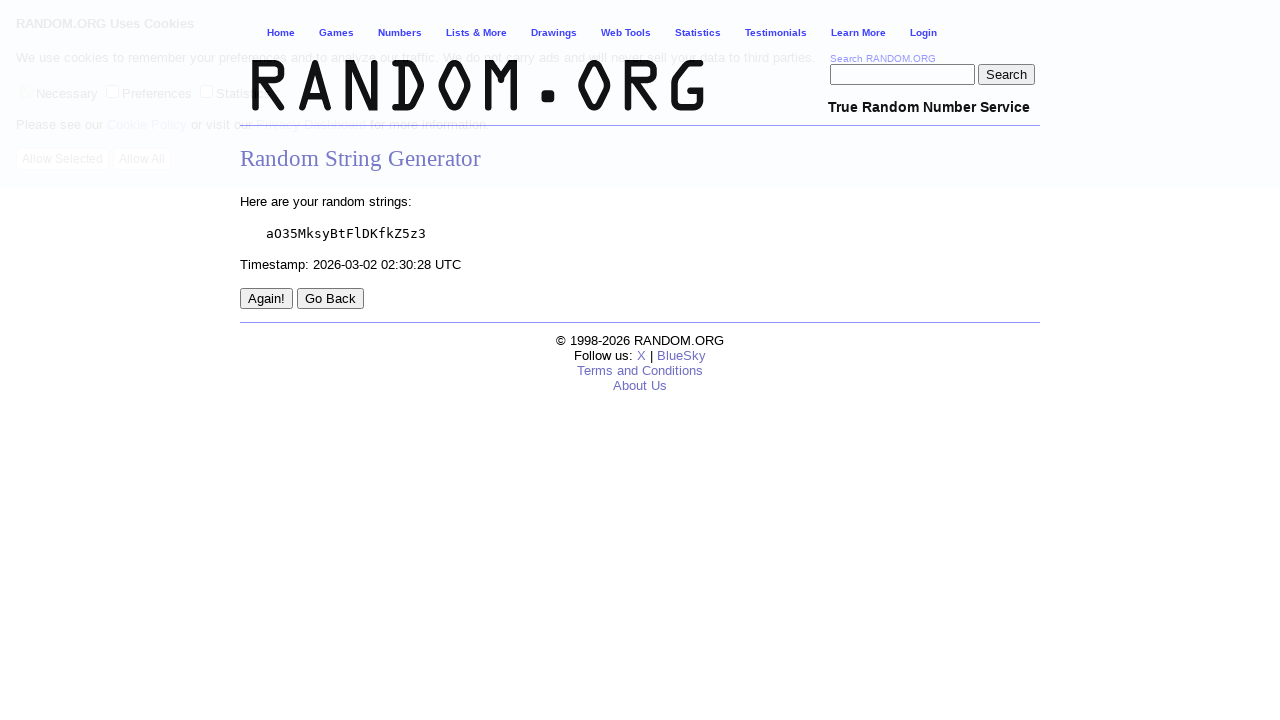

Random string data element loaded and became visible
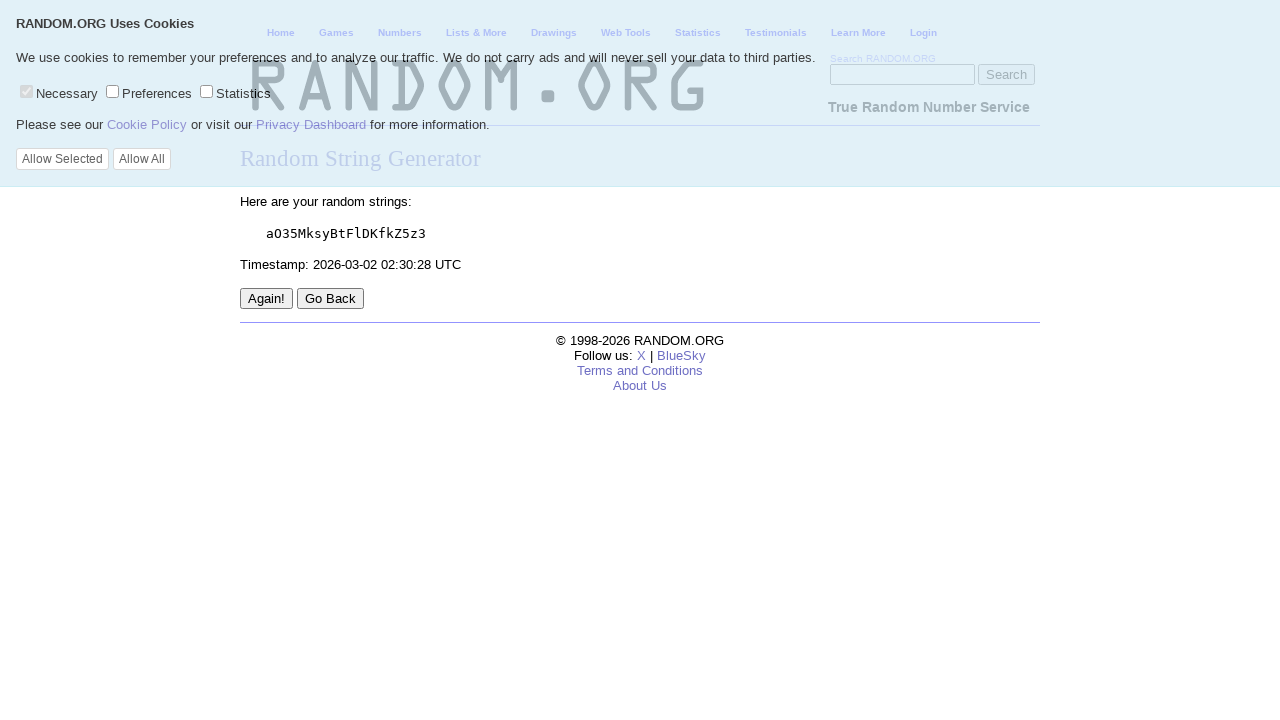

Verified that the random string data element is displayed
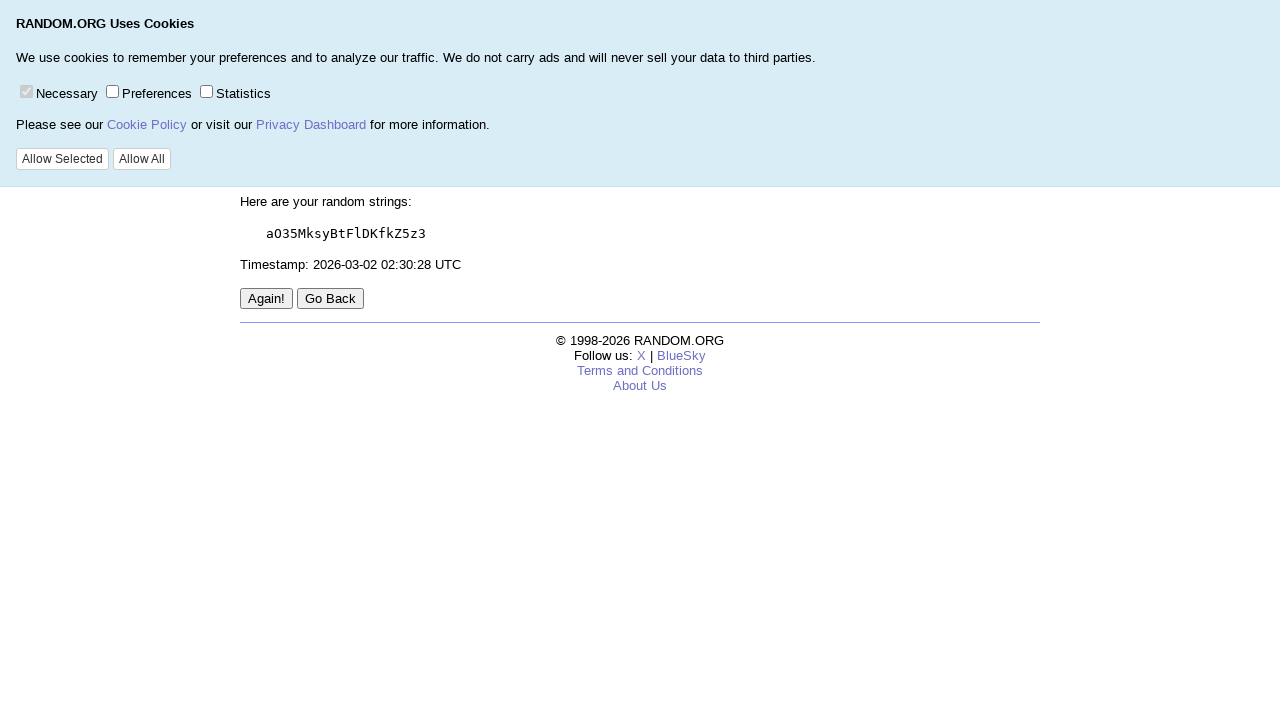

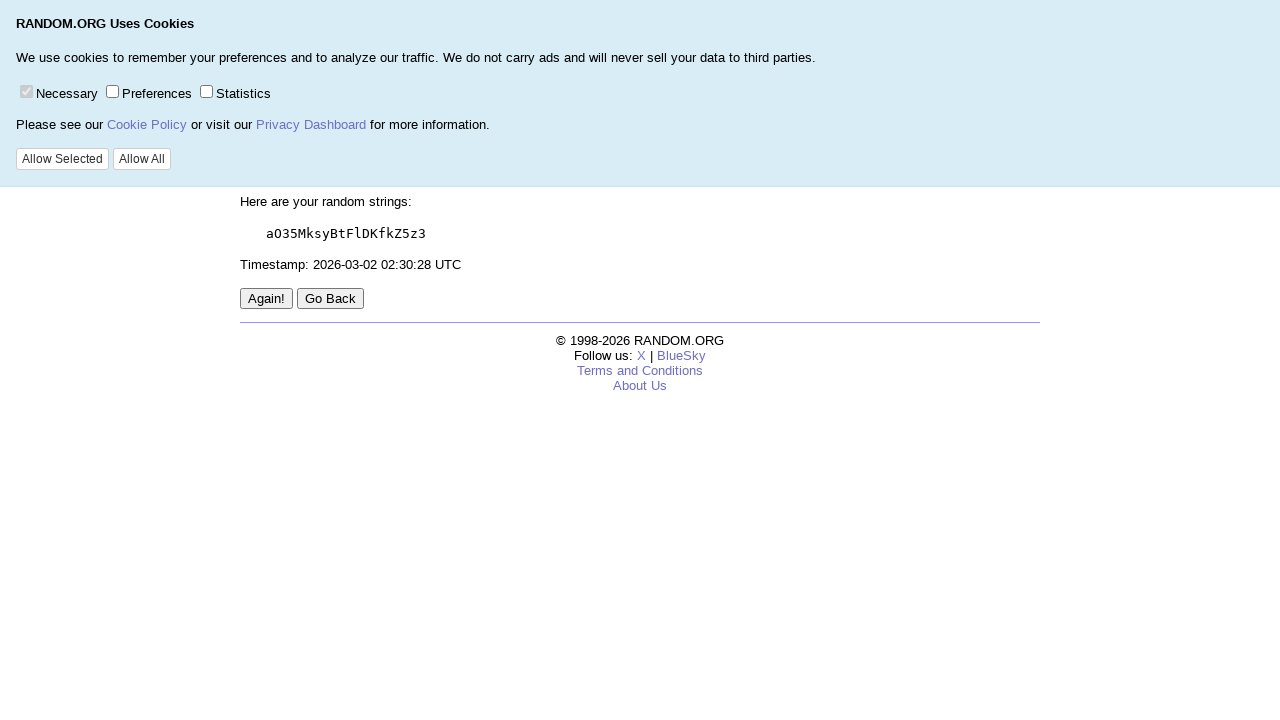